Tests a practice form submission by filling in name, email, password, selecting gender from dropdown, choosing a radio button option, entering birthdate, and submitting the form to verify success message appears.

Starting URL: https://rahulshettyacademy.com/angularpractice/

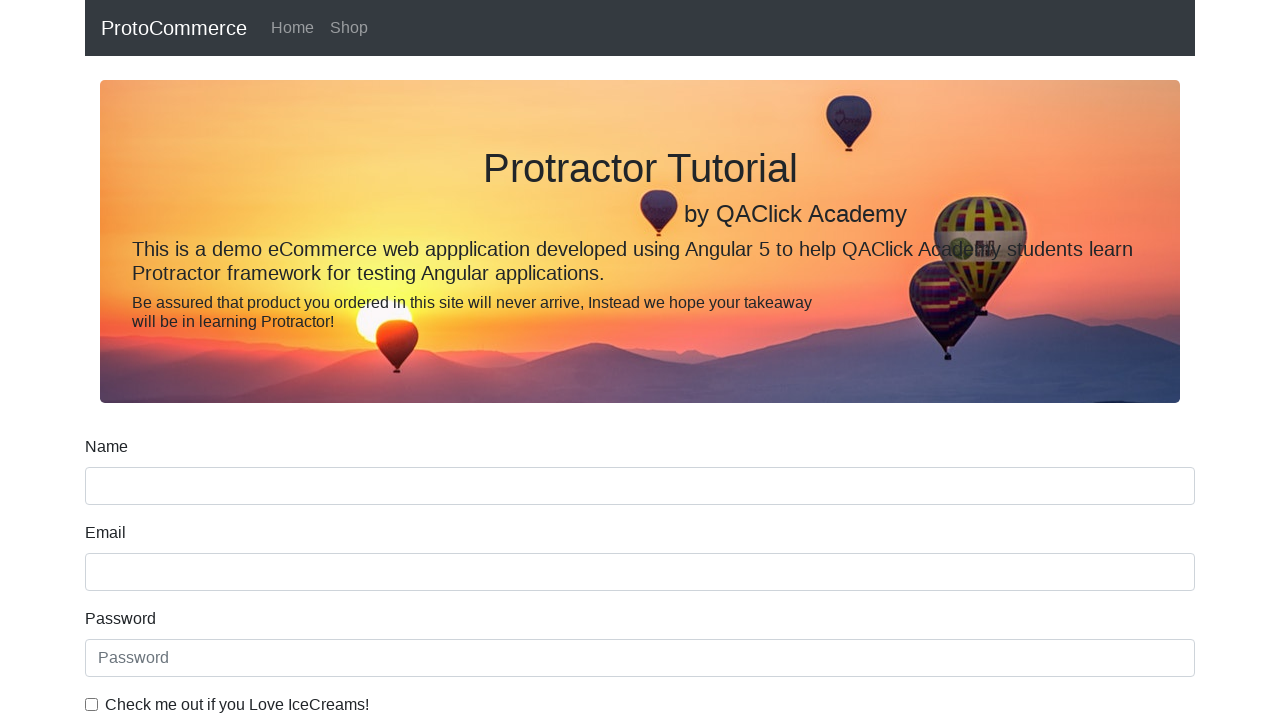

Filled name field with 'Danny' on input[name='name']
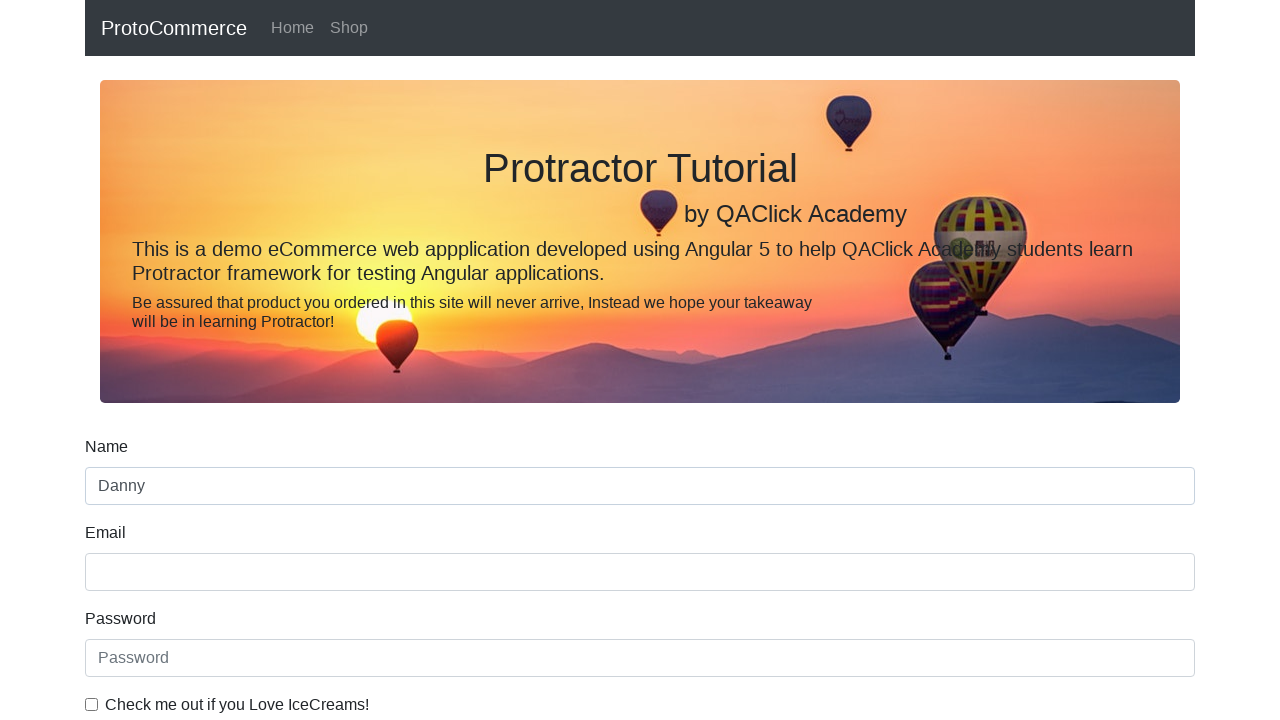

Filled email field with 'danny@xyz.com' on input[name='email']
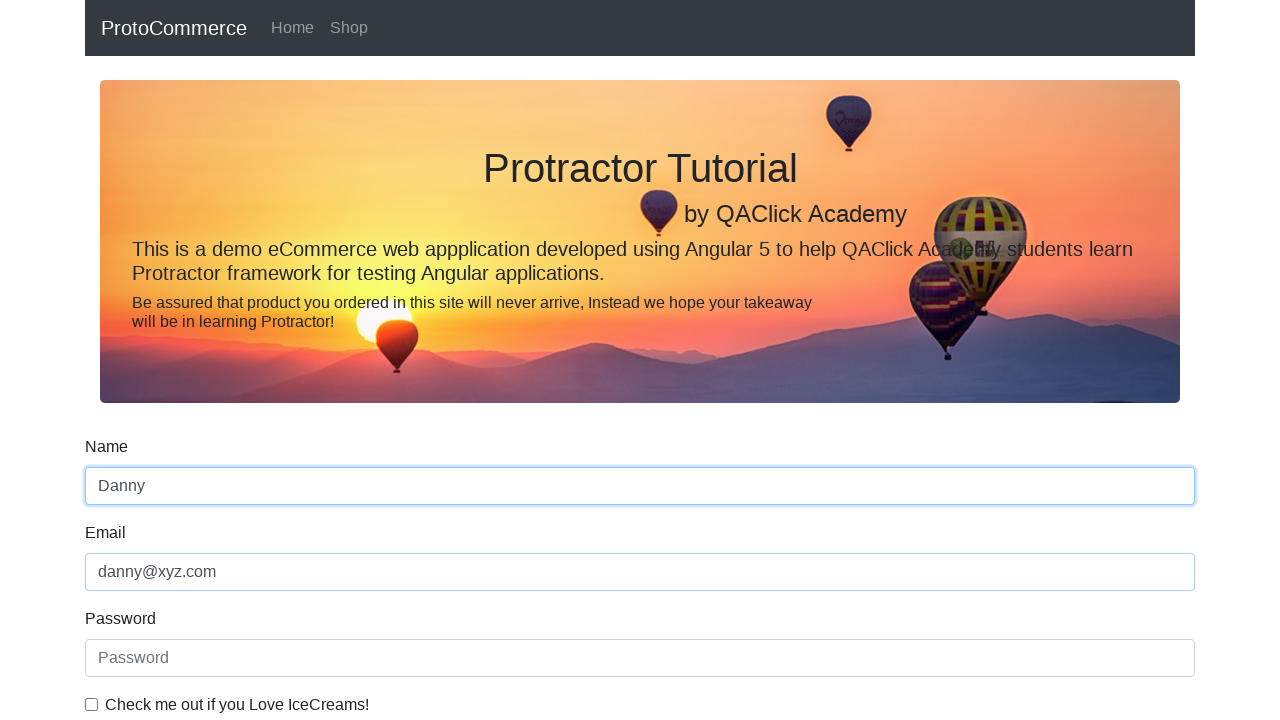

Filled password field with 'danny@123' on input[type='password']
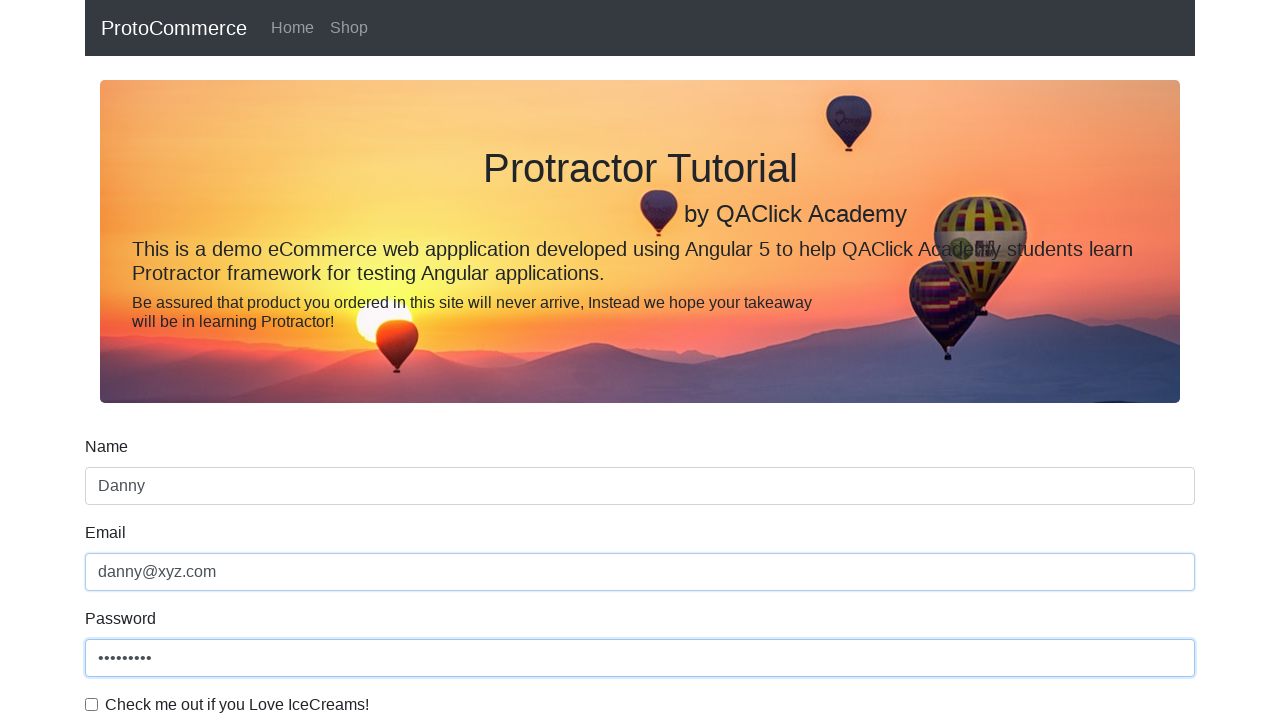

Clicked checkbox to agree to terms at (92, 704) on #exampleCheck1
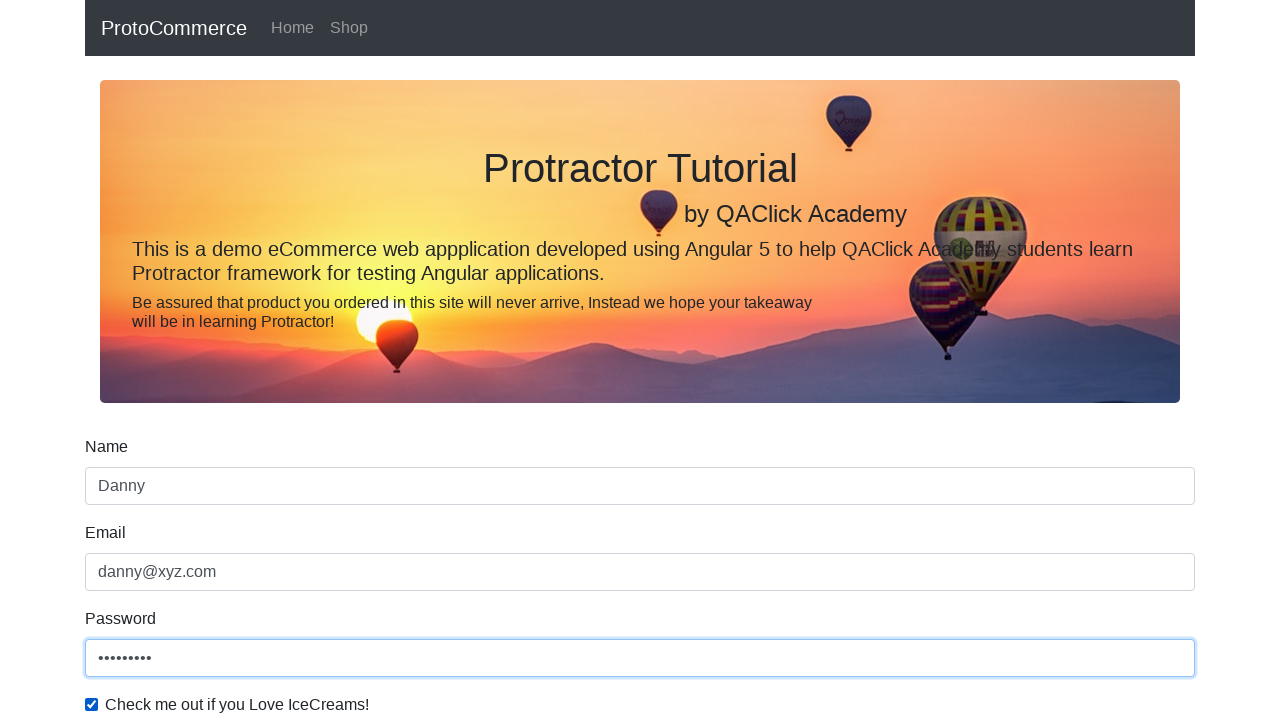

Selected 'Female' from gender dropdown on #exampleFormControlSelect1
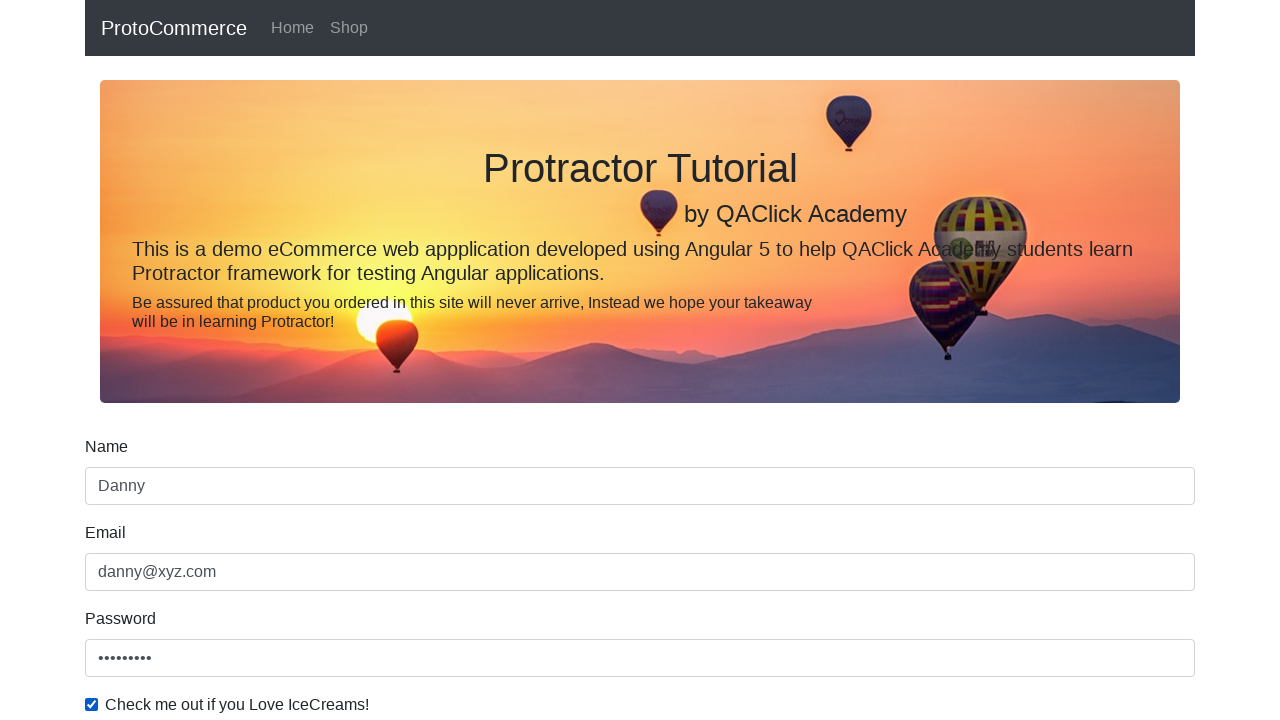

Clicked second radio button option at (326, 360) on #inlineRadio2
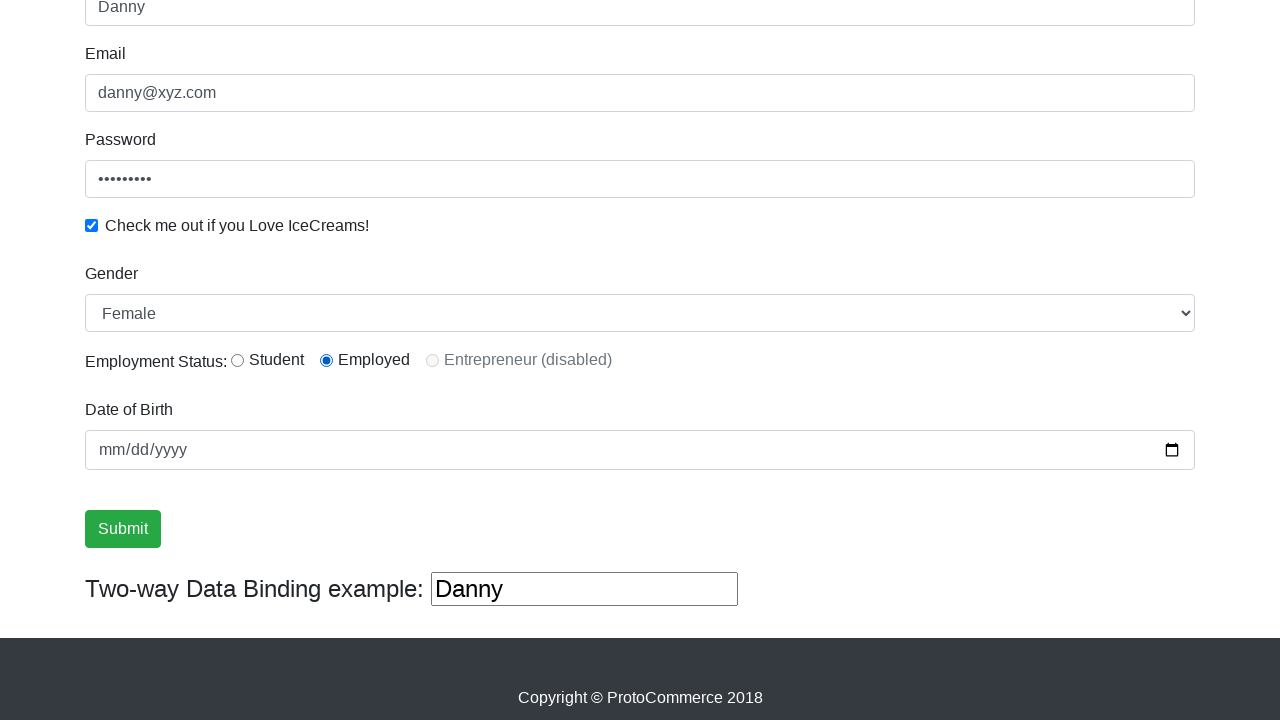

Filled birthdate field with '1997-09-01' on input[name='bday']
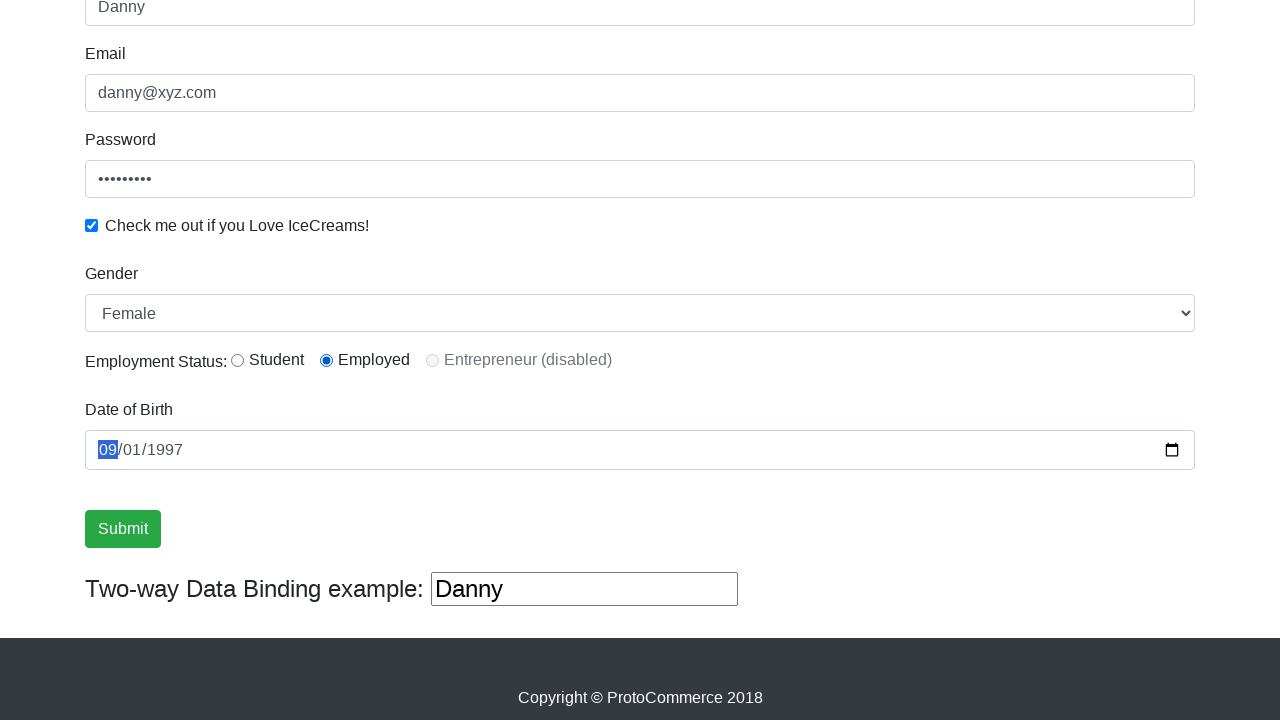

Clicked Submit button to submit the form at (123, 529) on input[value='Submit']
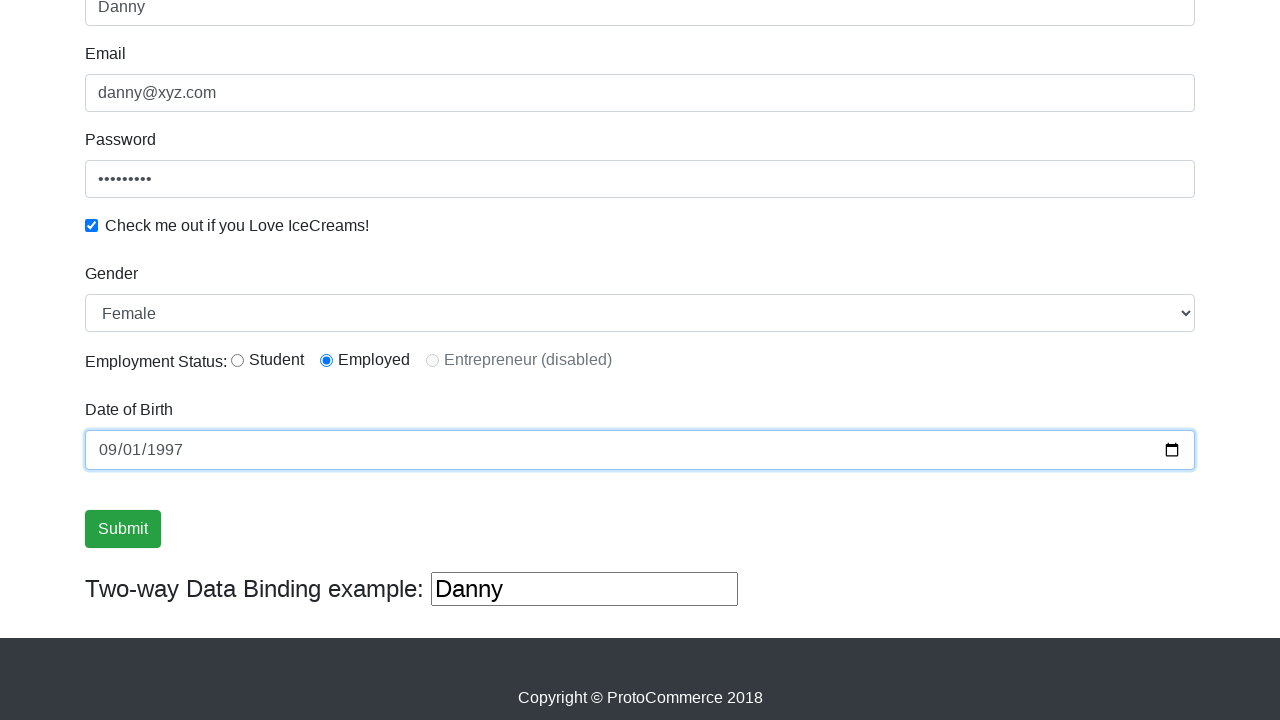

Success message appeared confirming form submission
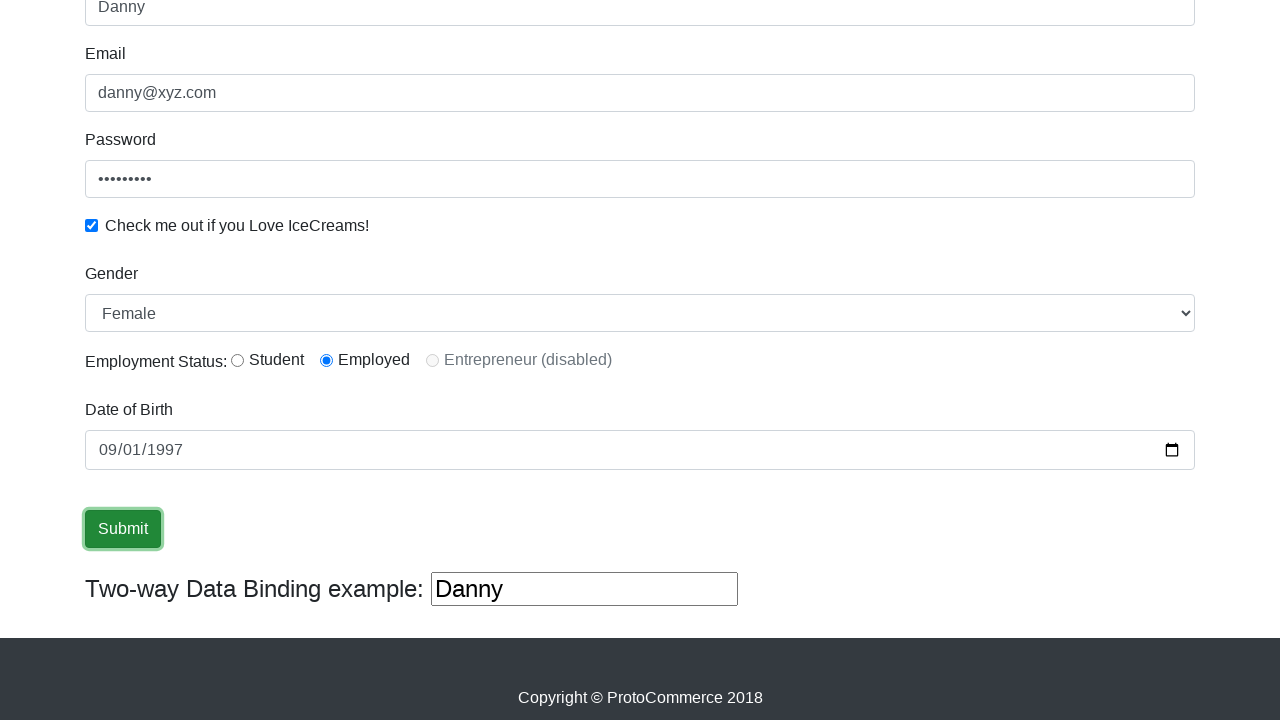

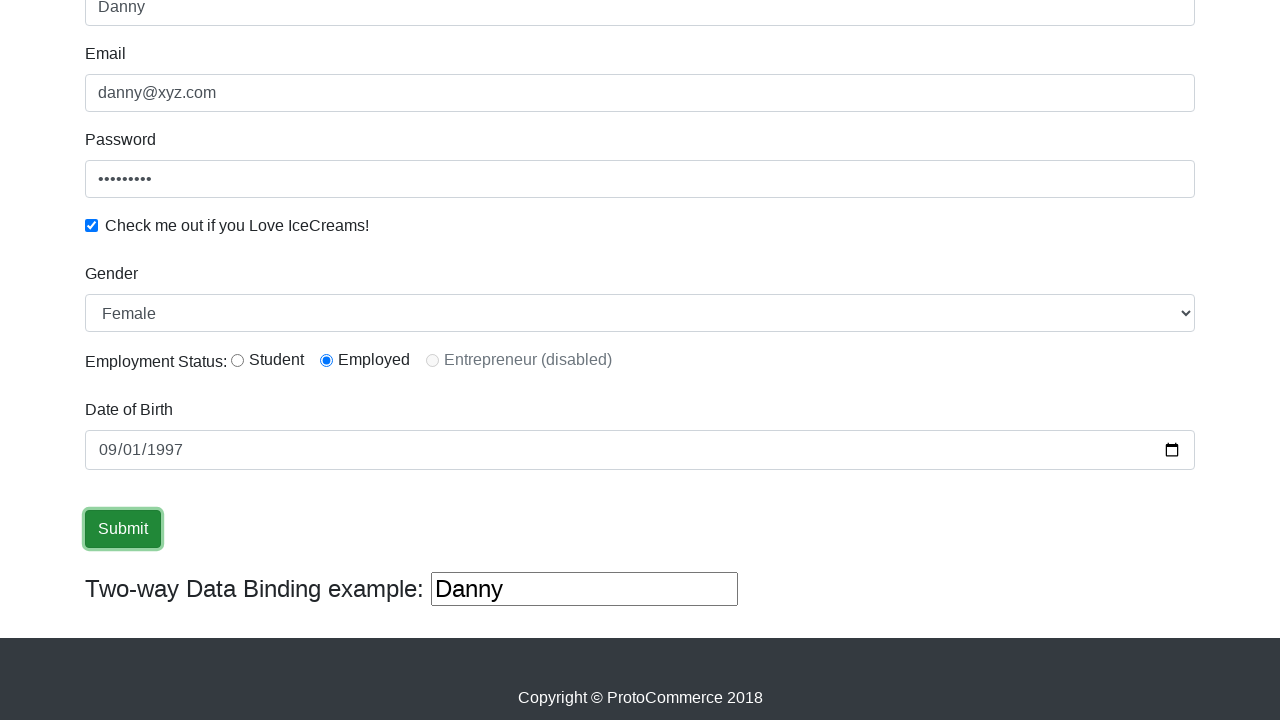